Navigates to RedBus website and maximizes the browser window to verify the page loads correctly

Starting URL: https://www.redbus.com/

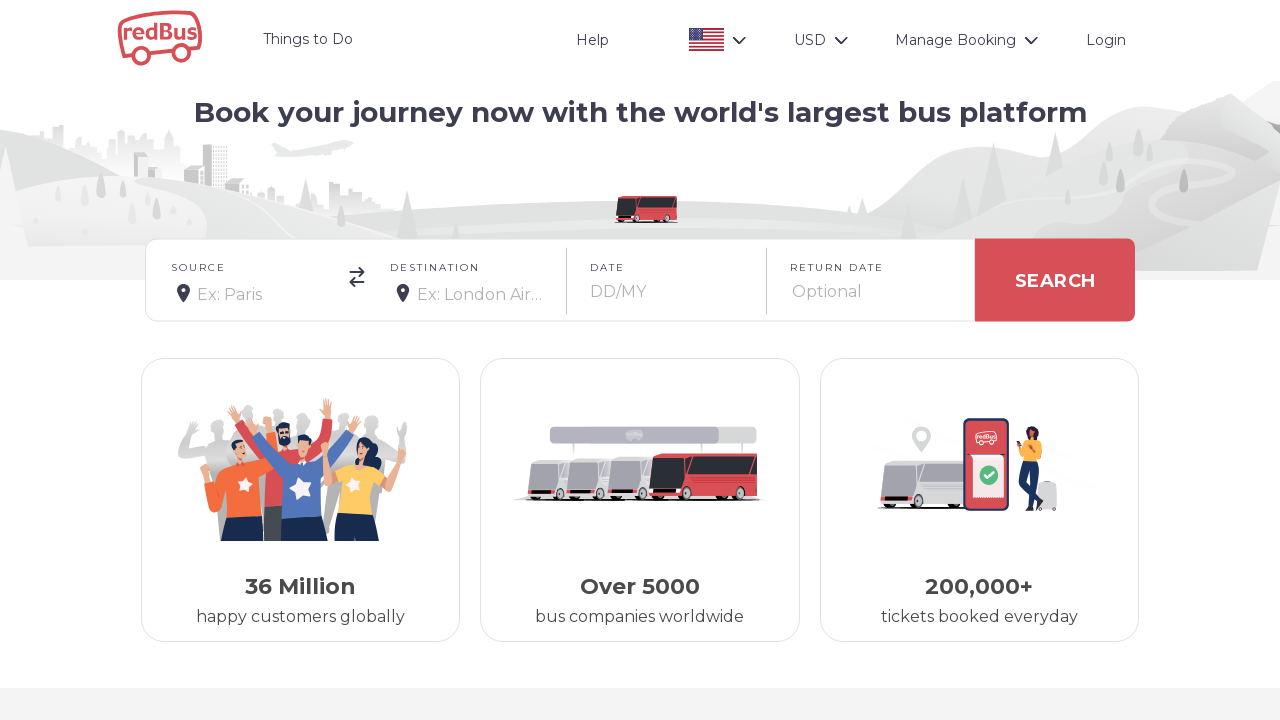

RedBus page loaded - DOM content ready
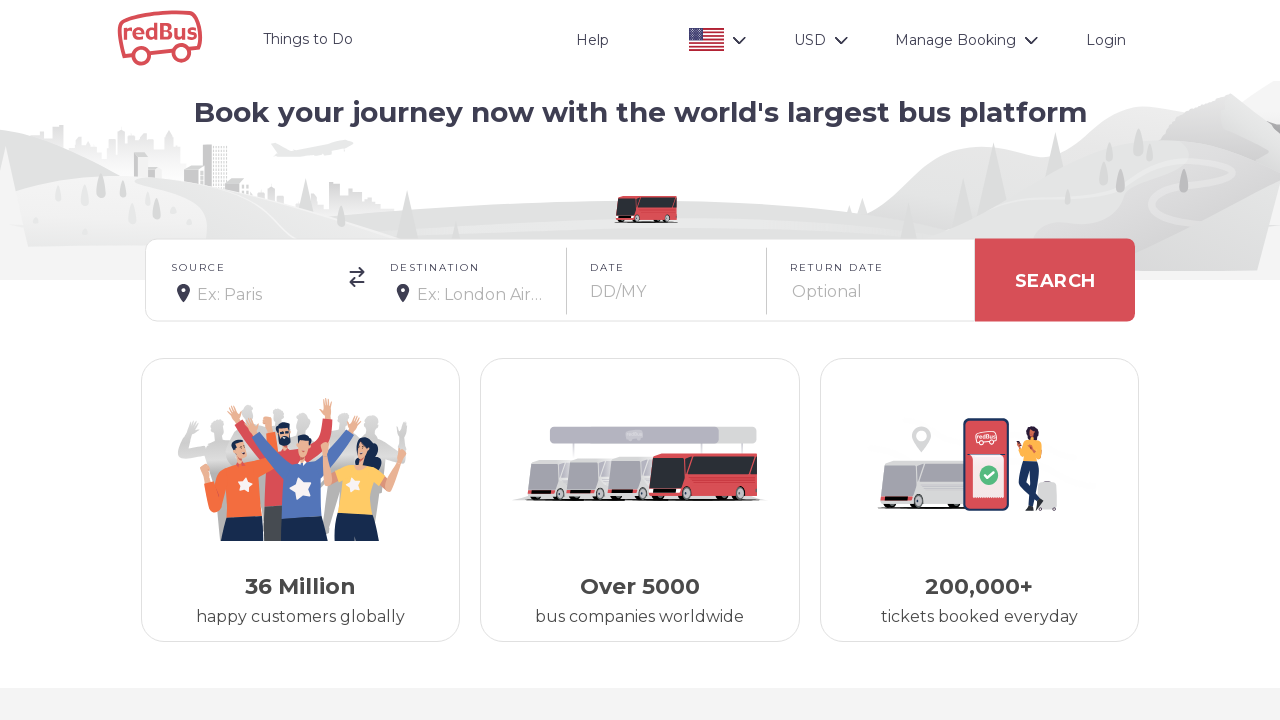

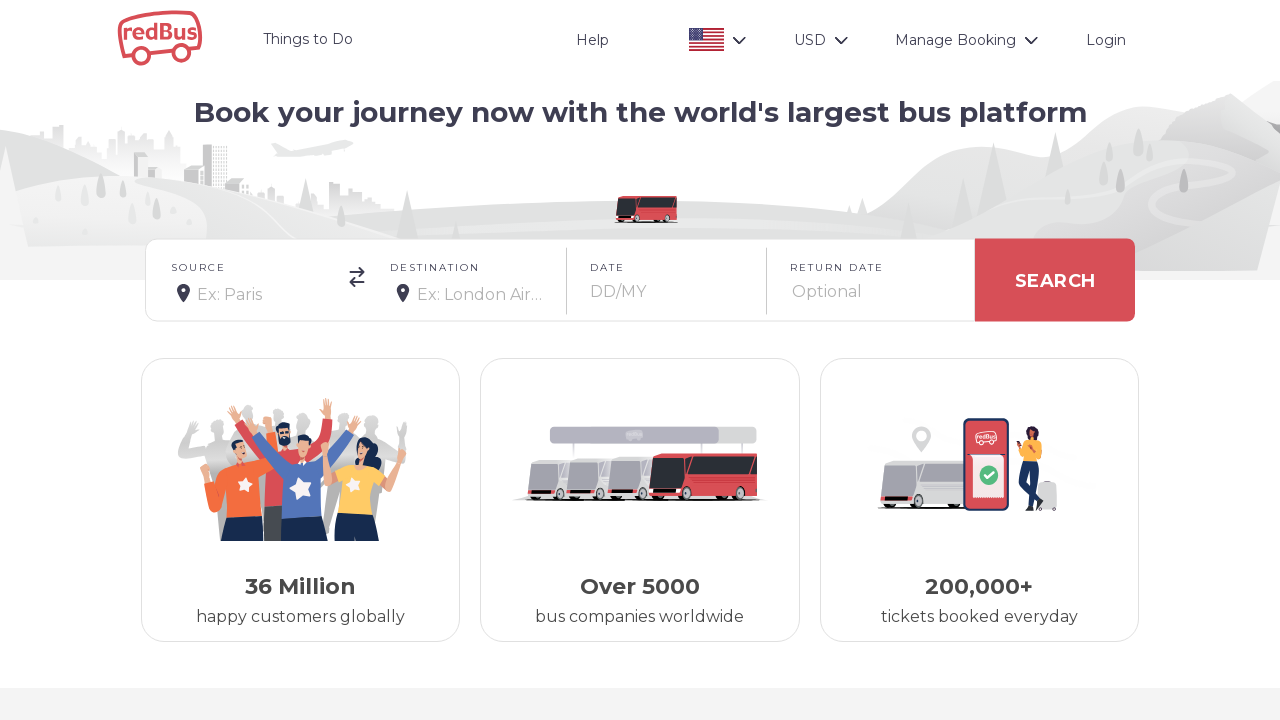